Tests browser window handling by clicking a link that opens a popup window, switching to the popup, verifying it opened, closing it, and switching back to the parent window.

Starting URL: http://omayo.blogspot.com/

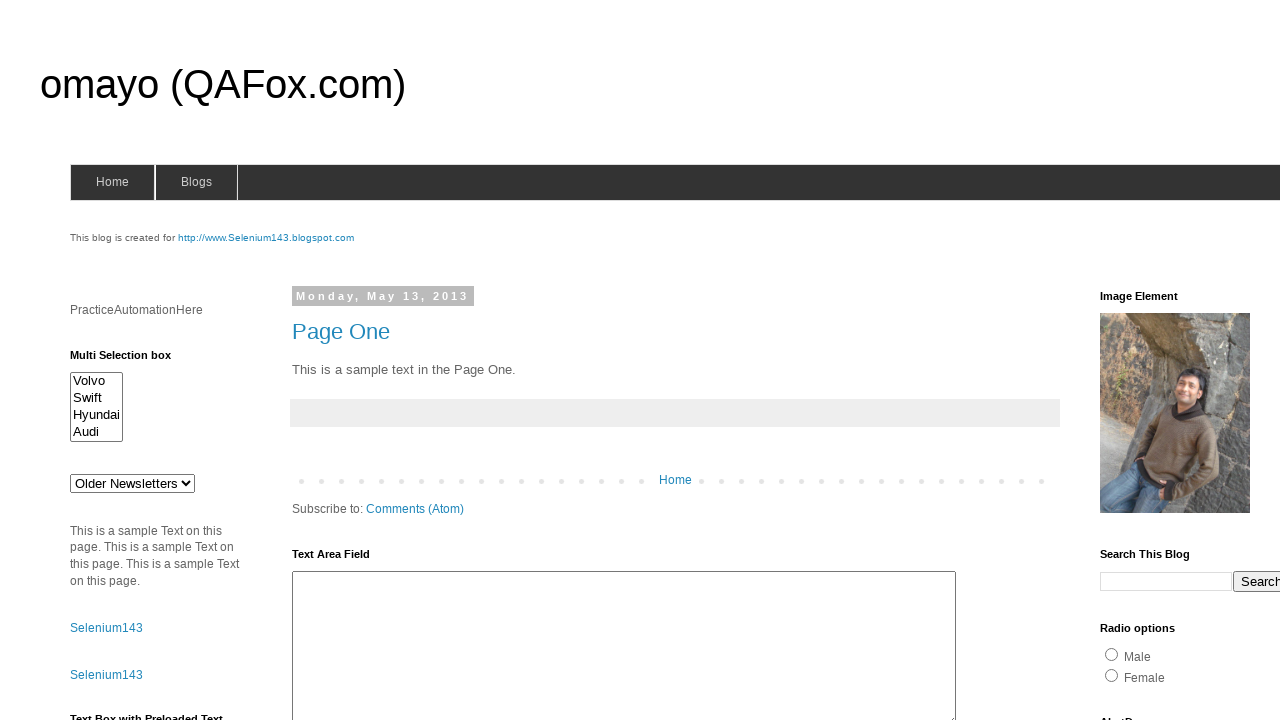

Clicked link to open popup window at (132, 360) on text=Open a popup window
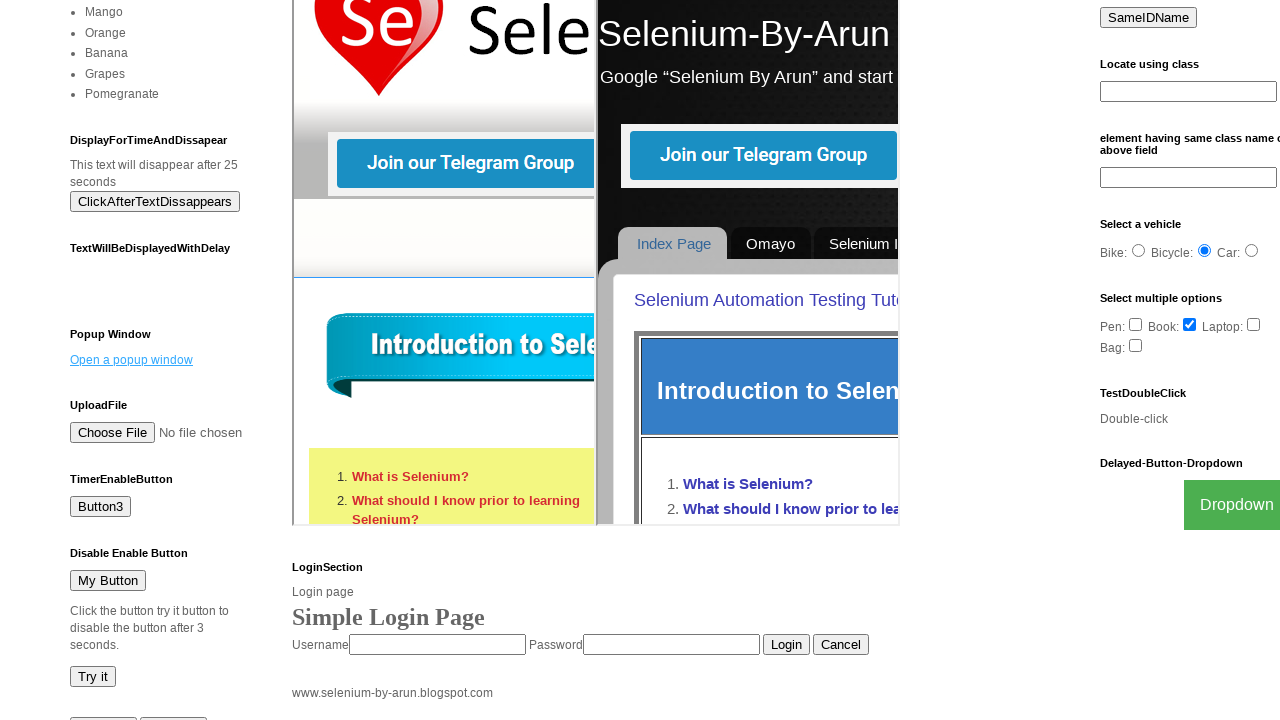

Captured new popup page object
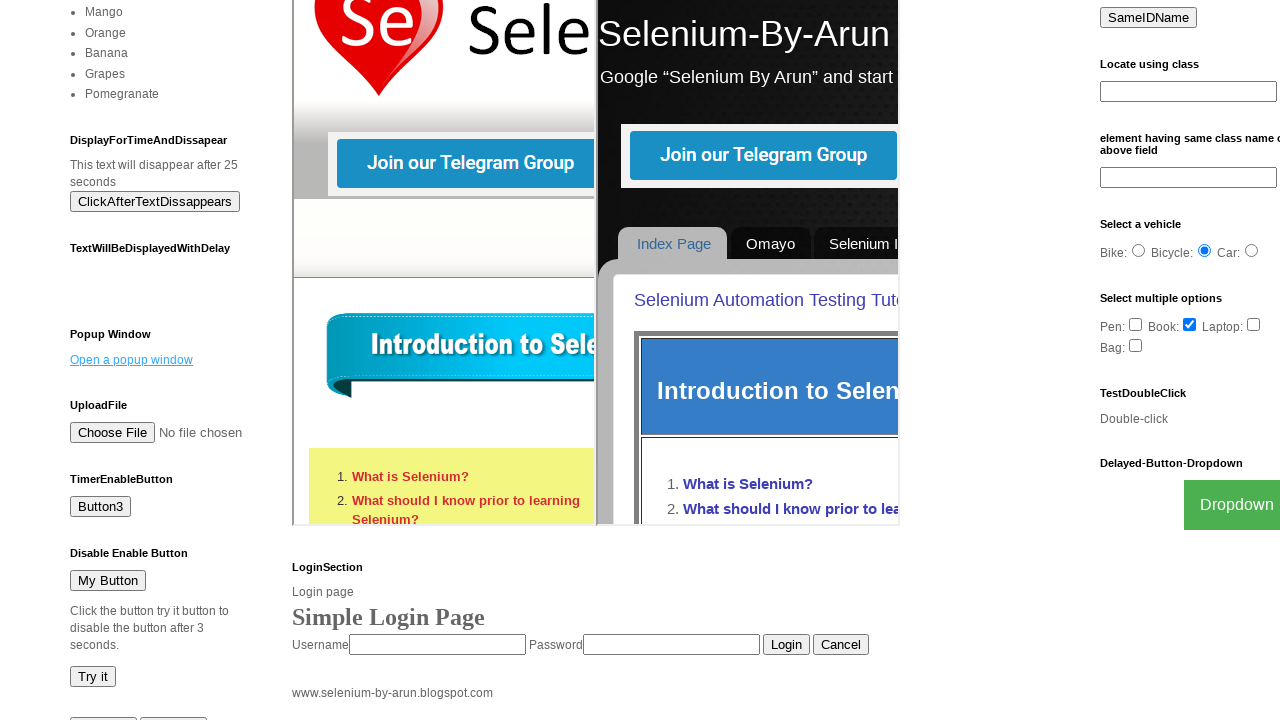

Popup page loaded successfully
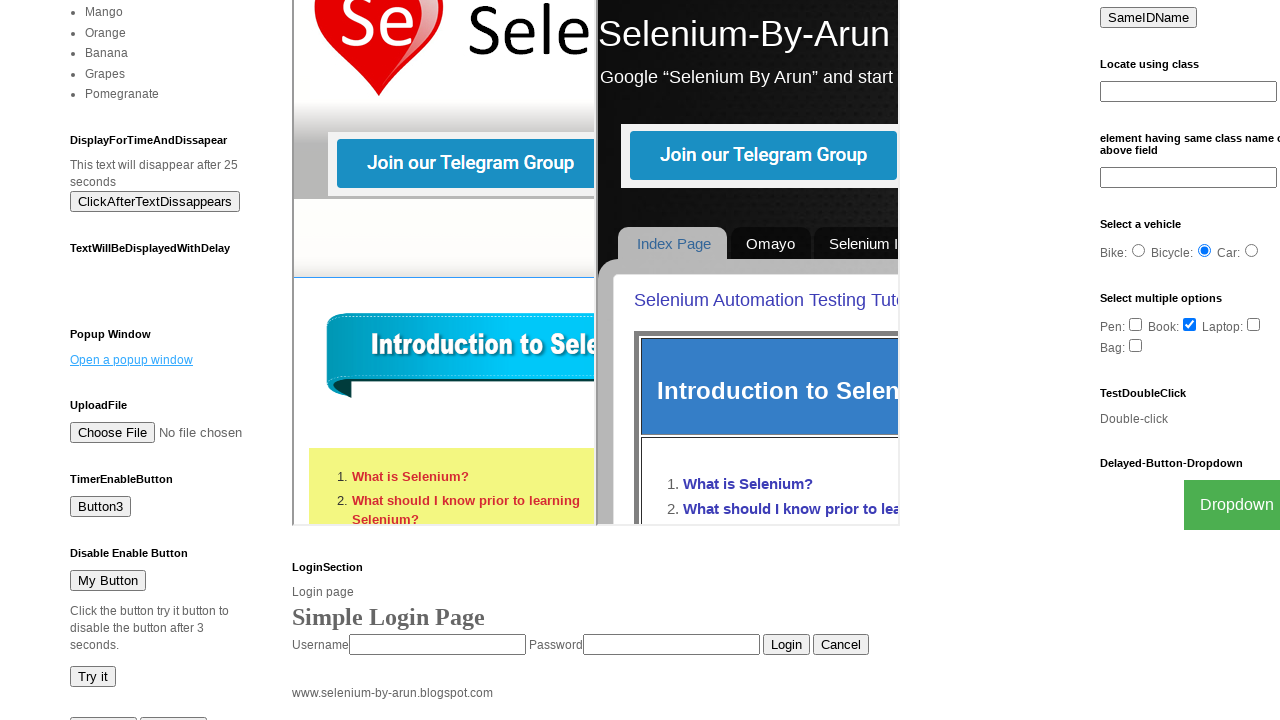

Retrieved popup window title: New Window
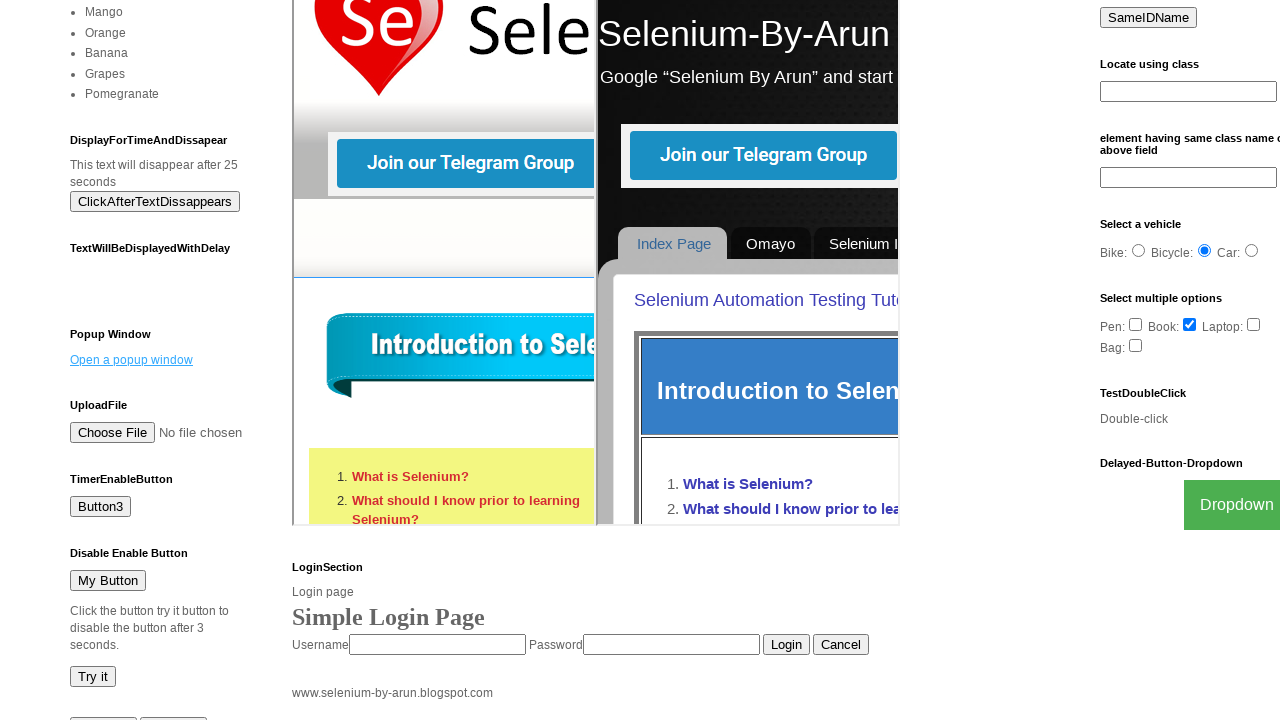

Closed popup window
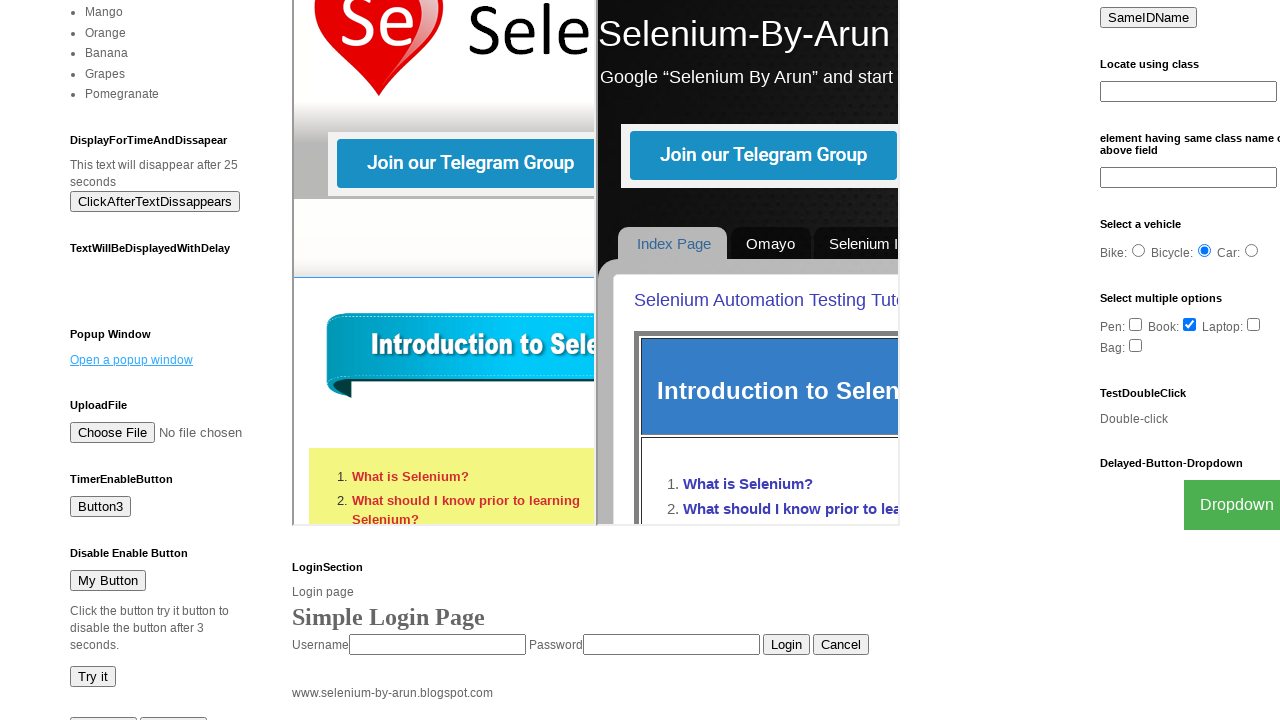

Verified parent window is still active and contains popup link
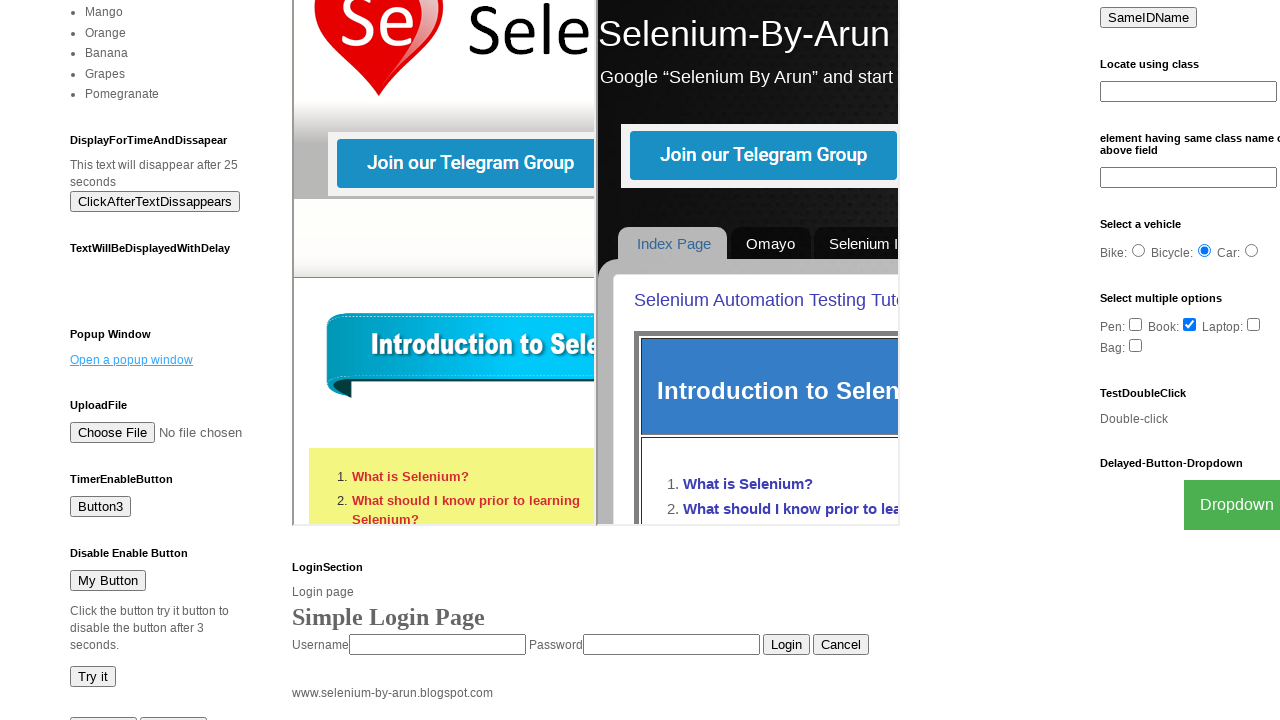

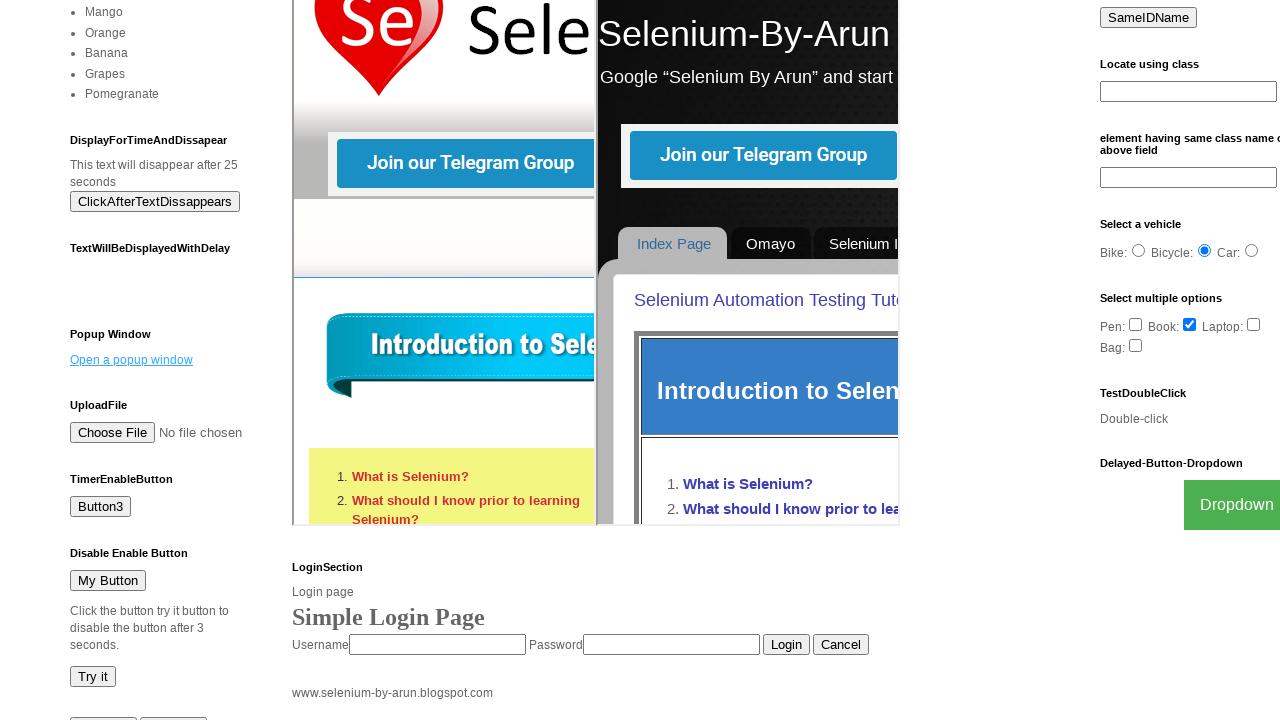